Tests unmarking completed todo items by unchecking their checkboxes

Starting URL: https://demo.playwright.dev/todomvc

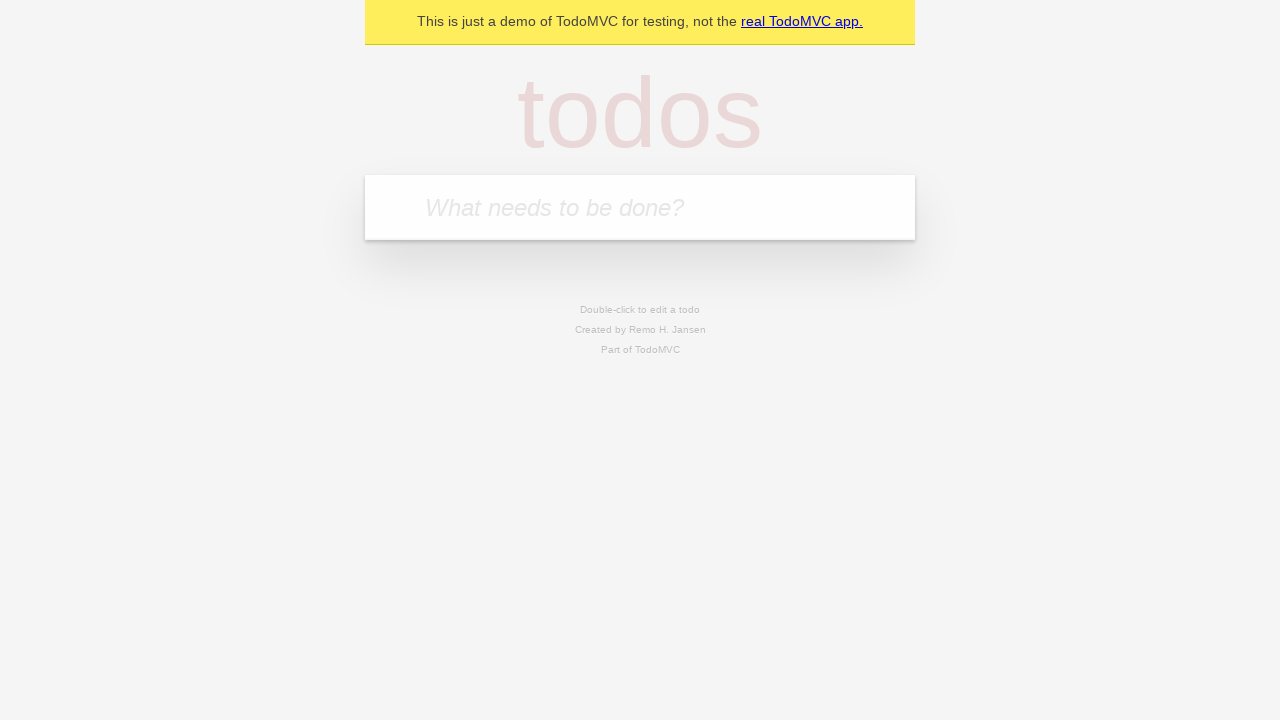

Filled new todo field with 'buy some cheese' on internal:attr=[placeholder="What needs to be done?"i]
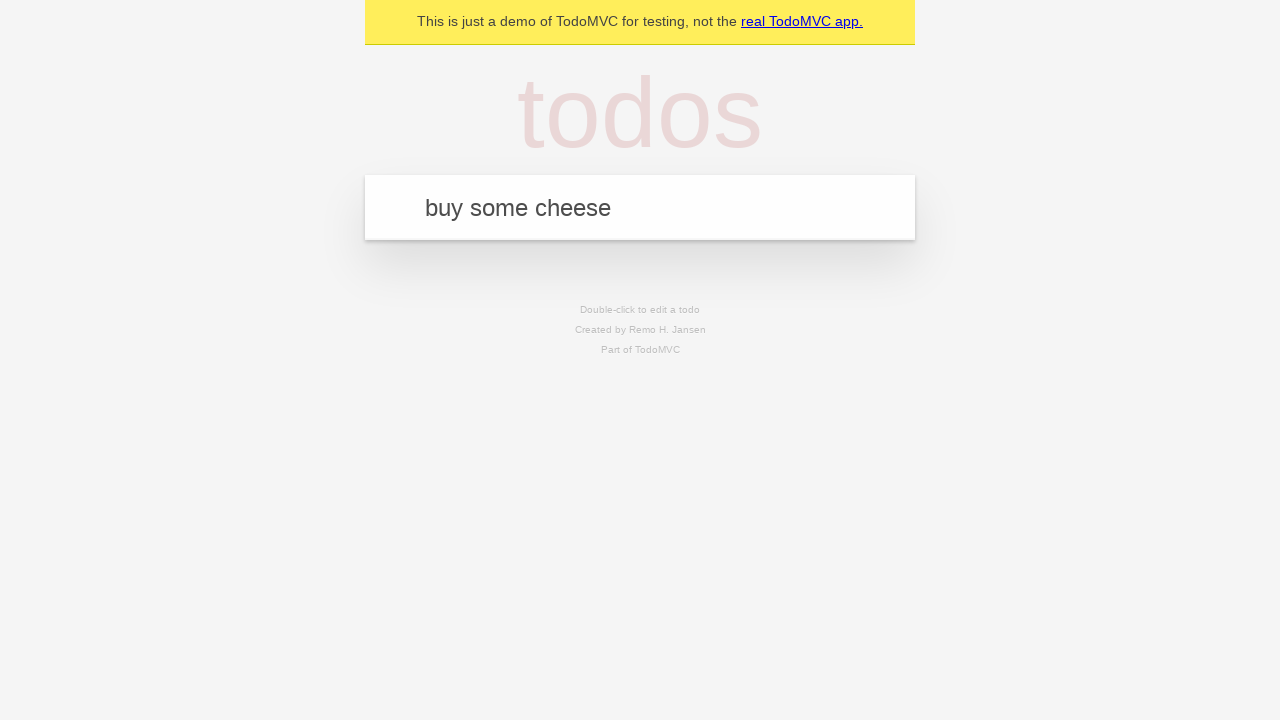

Pressed Enter to create first todo item on internal:attr=[placeholder="What needs to be done?"i]
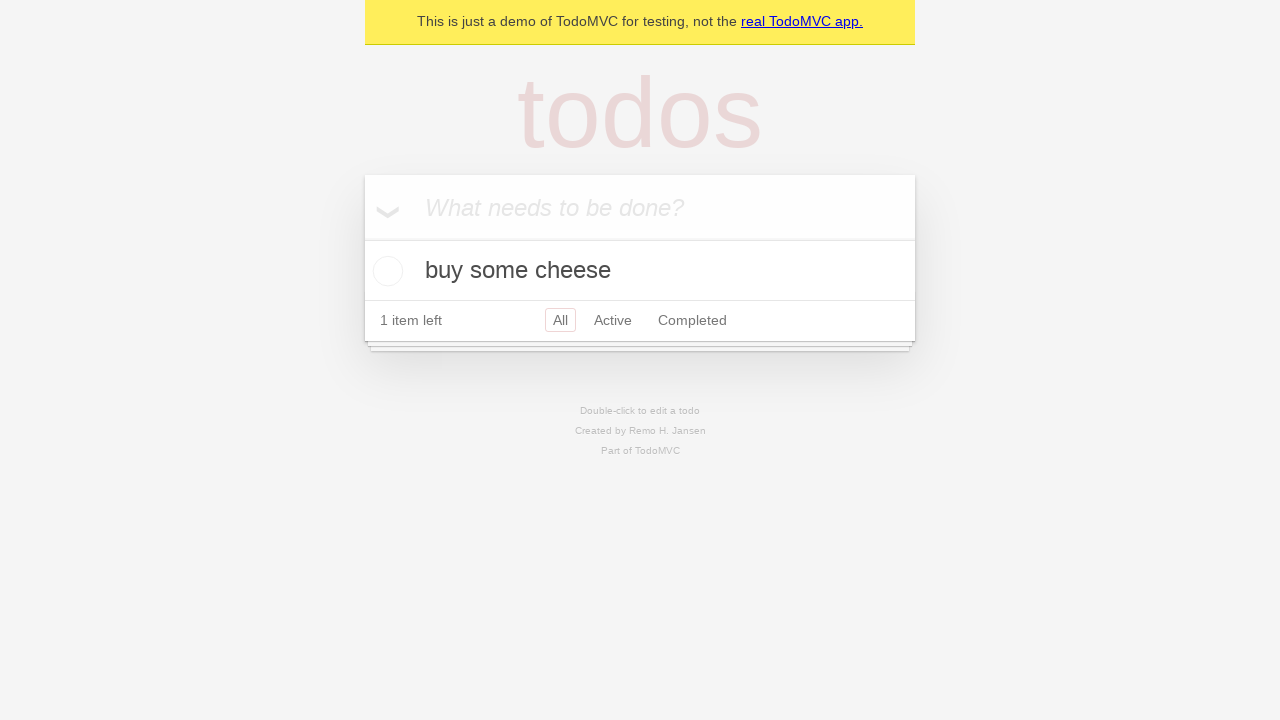

Filled new todo field with 'feed the cat' on internal:attr=[placeholder="What needs to be done?"i]
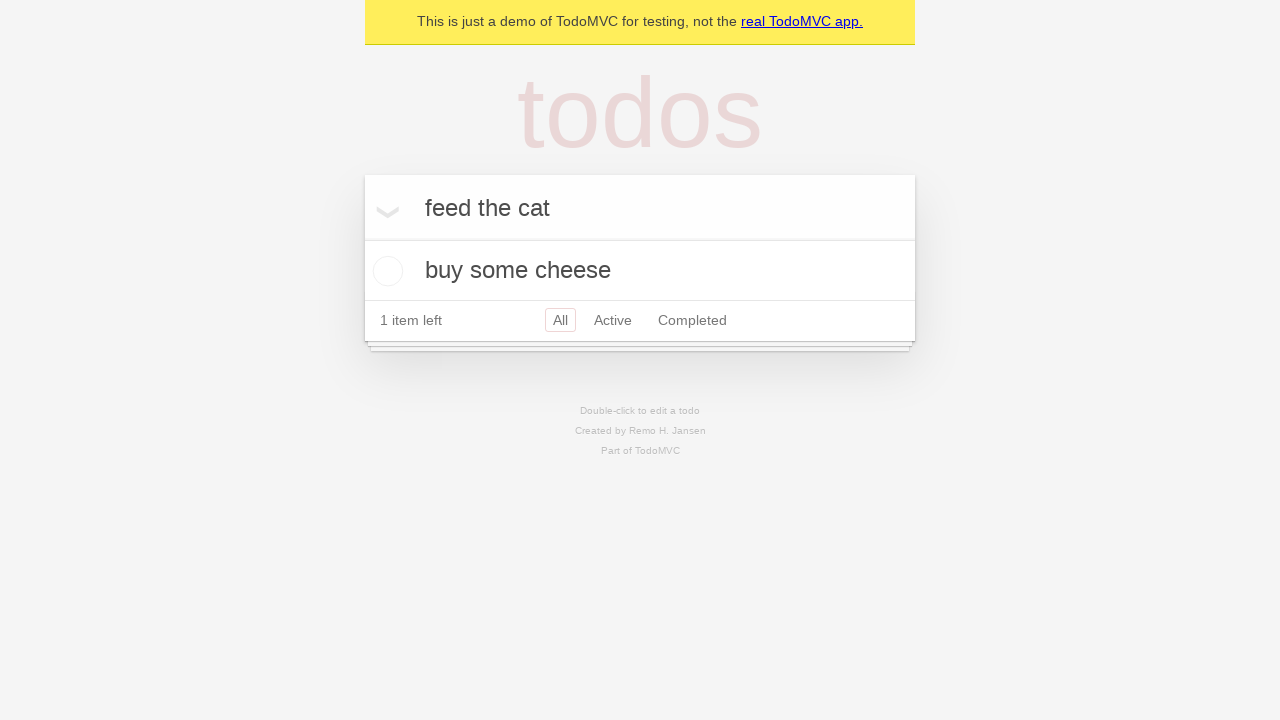

Pressed Enter to create second todo item on internal:attr=[placeholder="What needs to be done?"i]
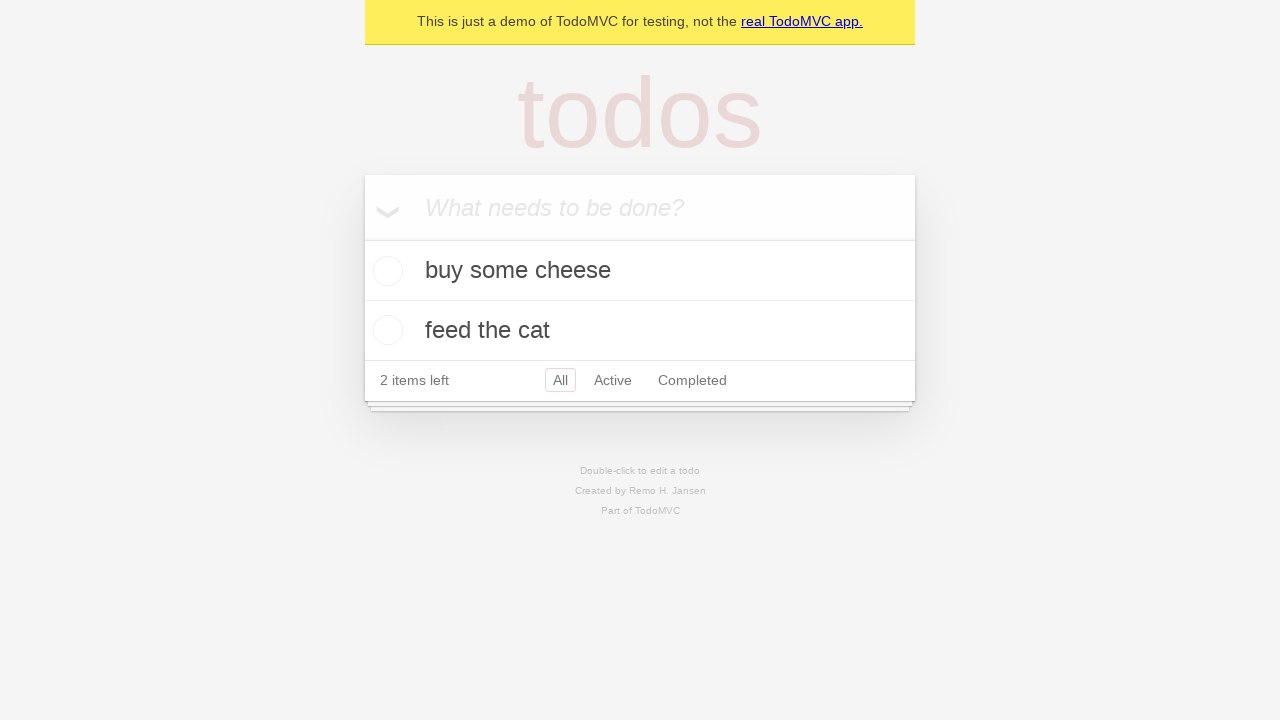

Waited for two todo items to be present in the DOM
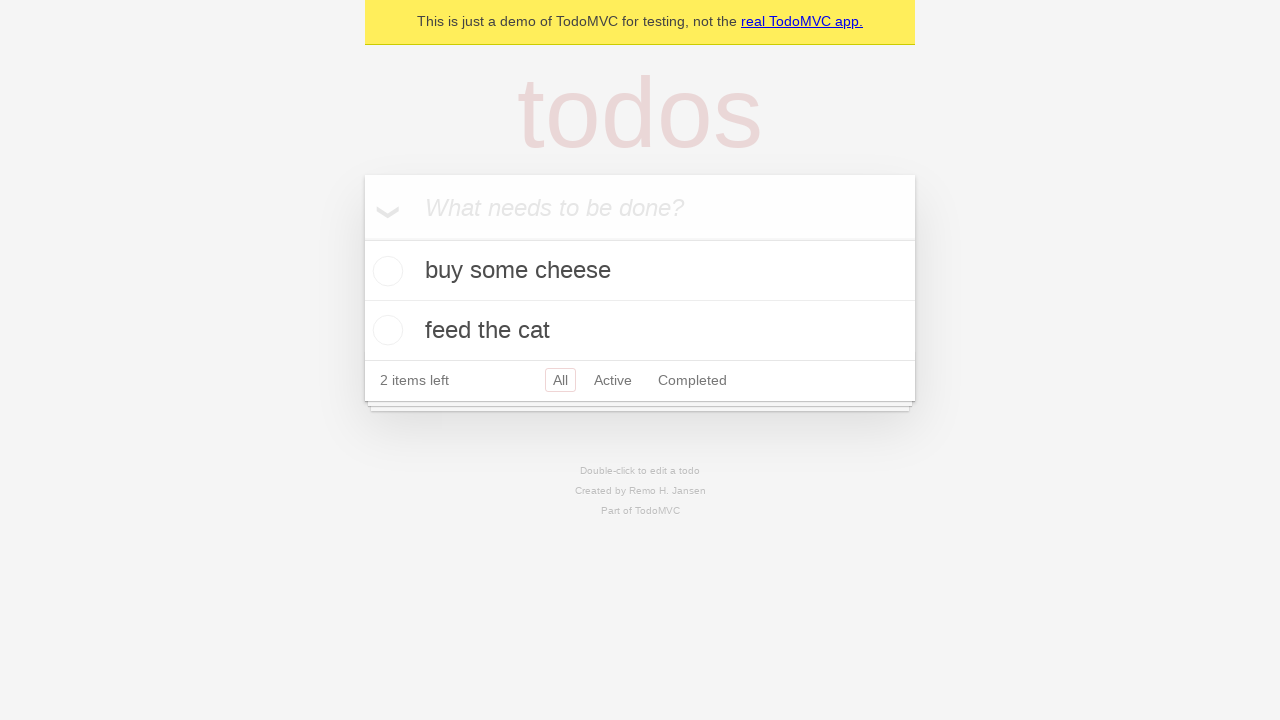

Located the first todo item
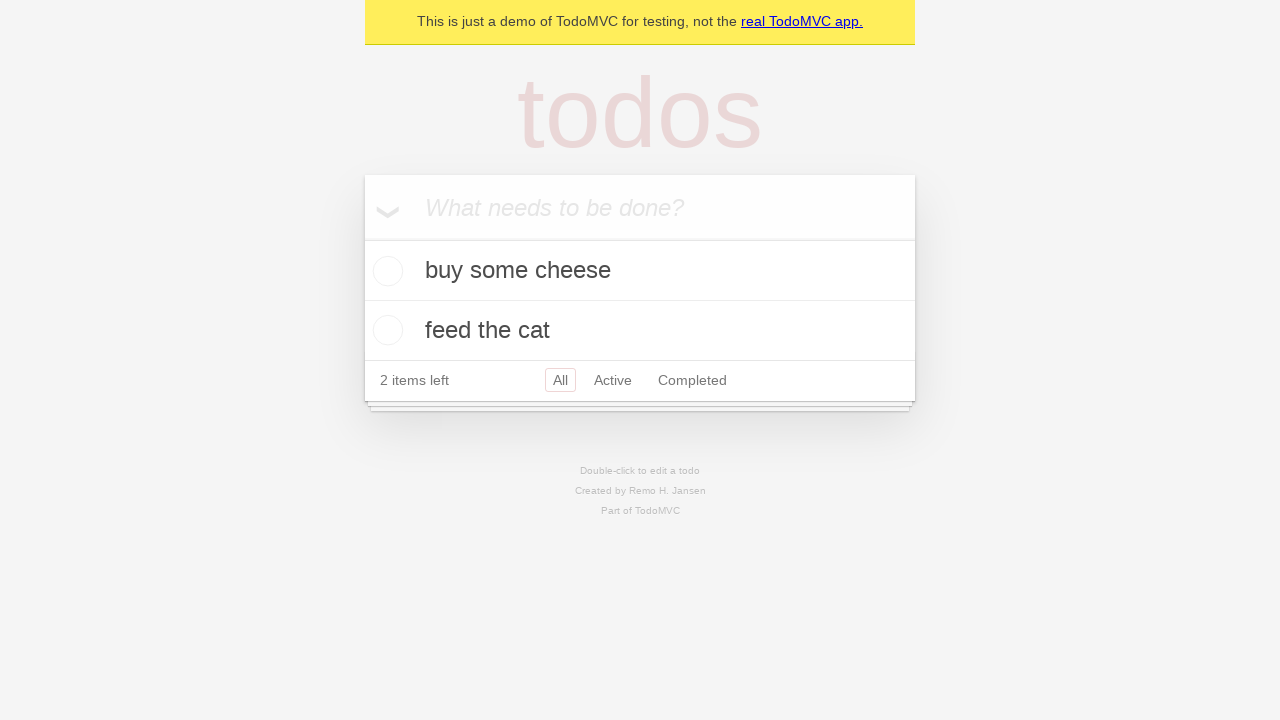

Located the checkbox for the first todo item
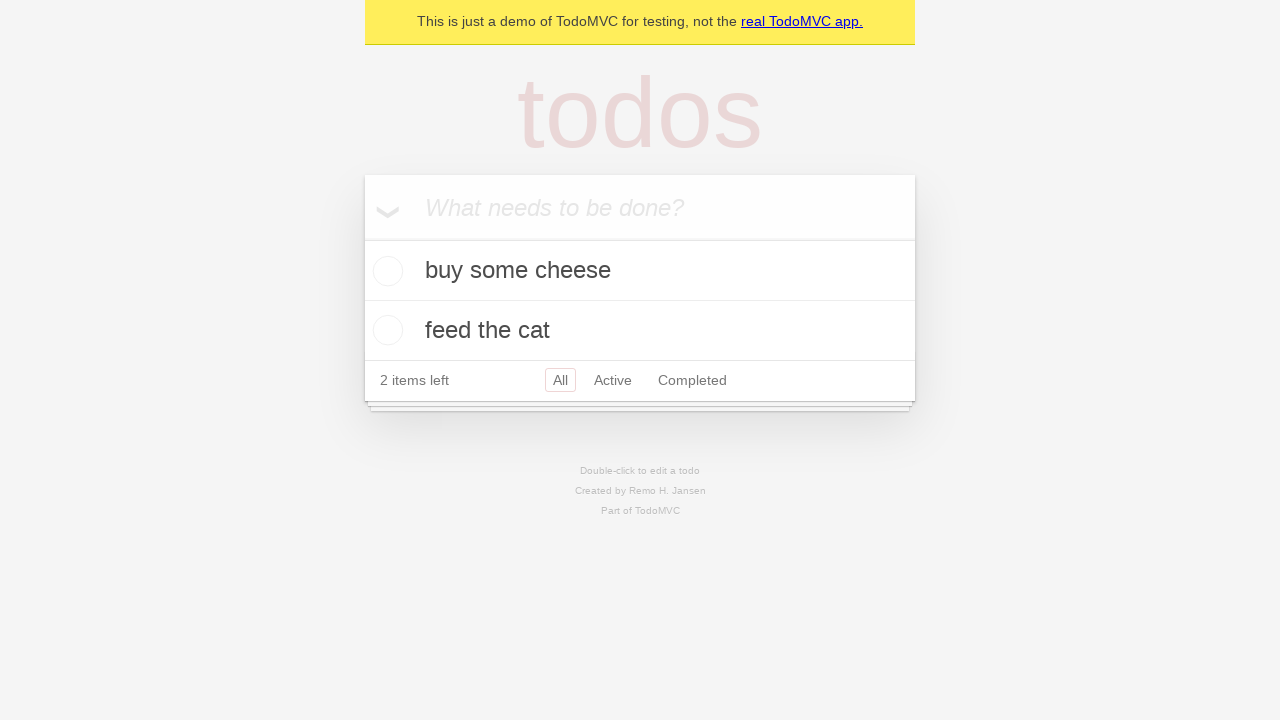

Checked the first todo item to mark it as complete at (385, 271) on internal:testid=[data-testid="todo-item"s] >> nth=0 >> internal:role=checkbox
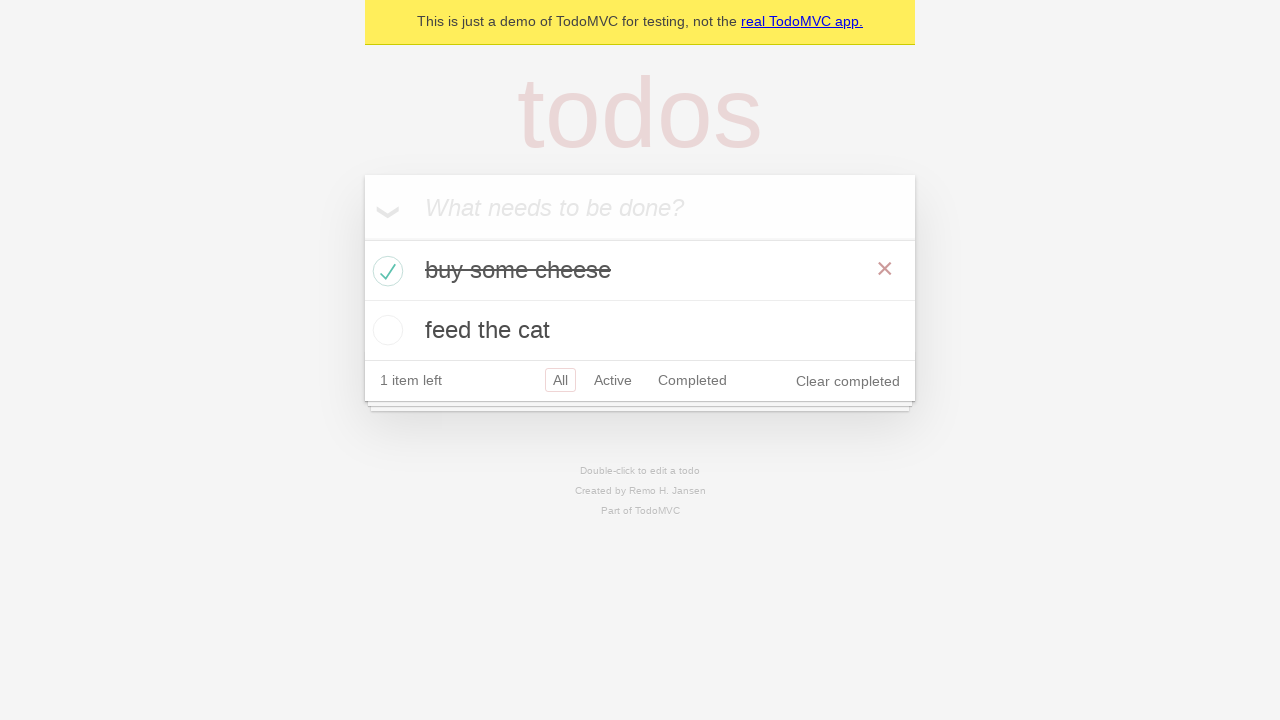

Unchecked the first todo item to mark it as incomplete at (385, 271) on internal:testid=[data-testid="todo-item"s] >> nth=0 >> internal:role=checkbox
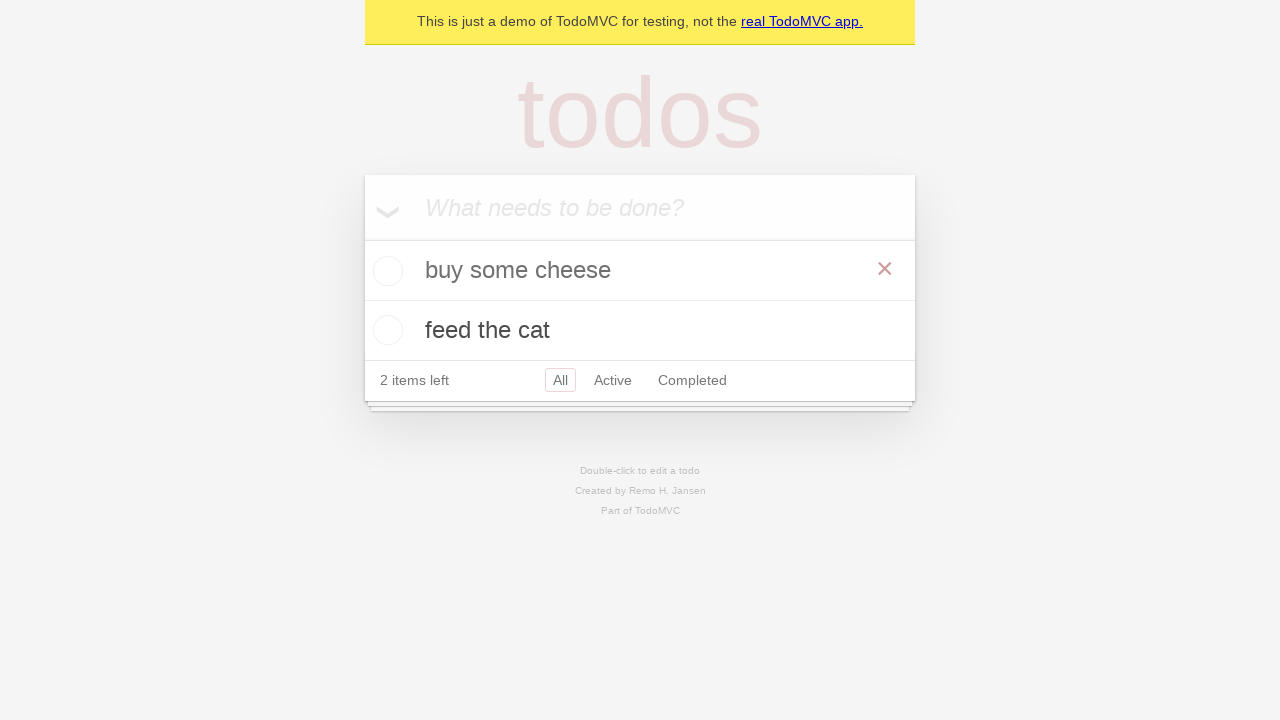

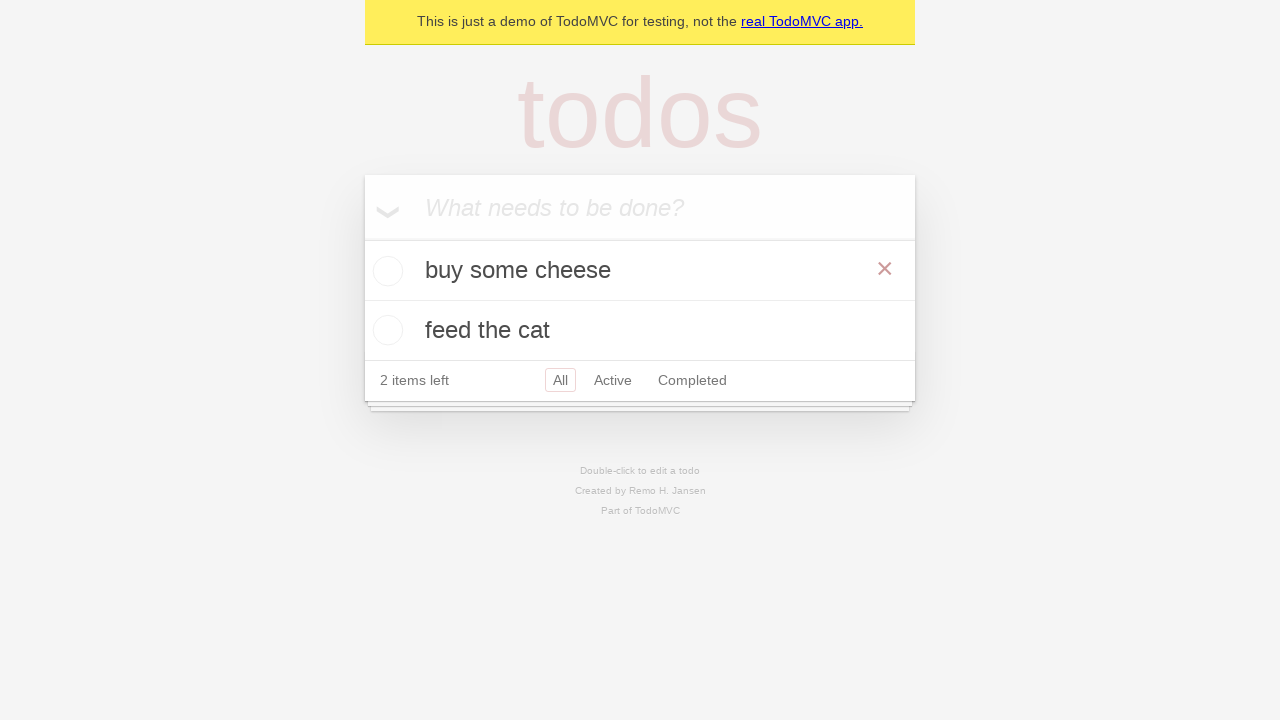